Tests double-click functionality on a button element on the DemoQA buttons page

Starting URL: https://demoqa.com/buttons

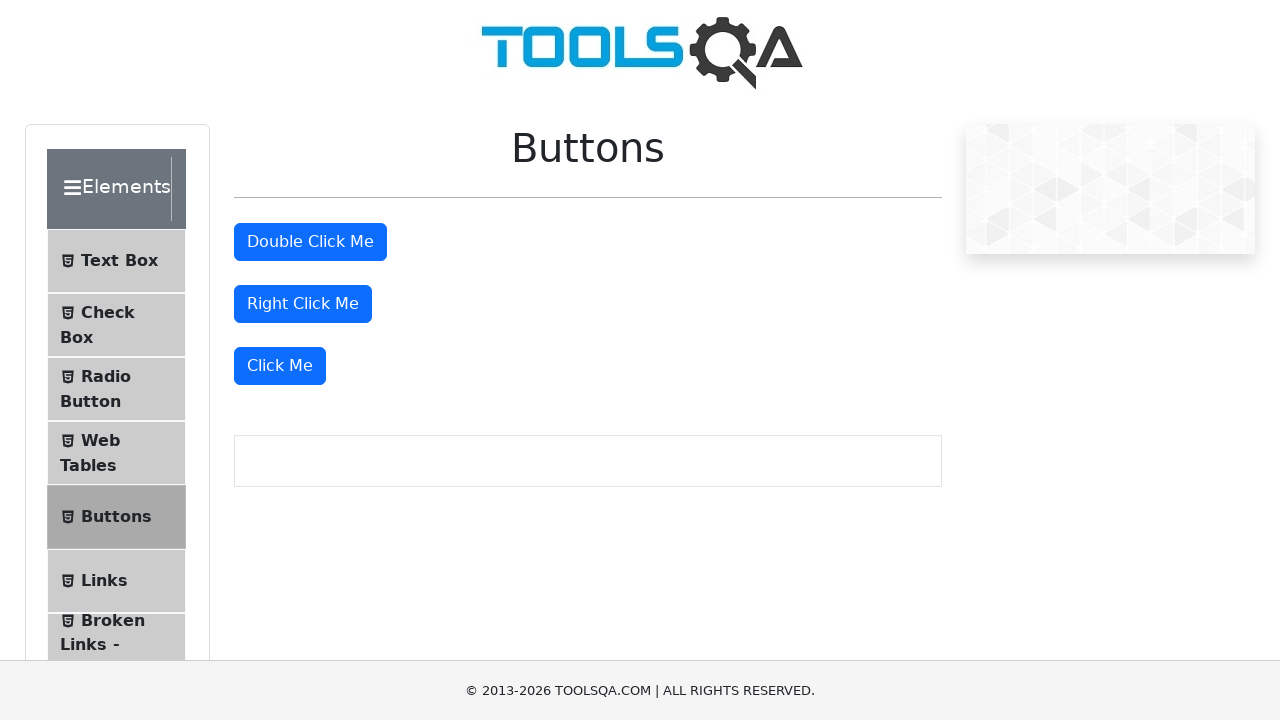

Located the 'Double Click Me' button element
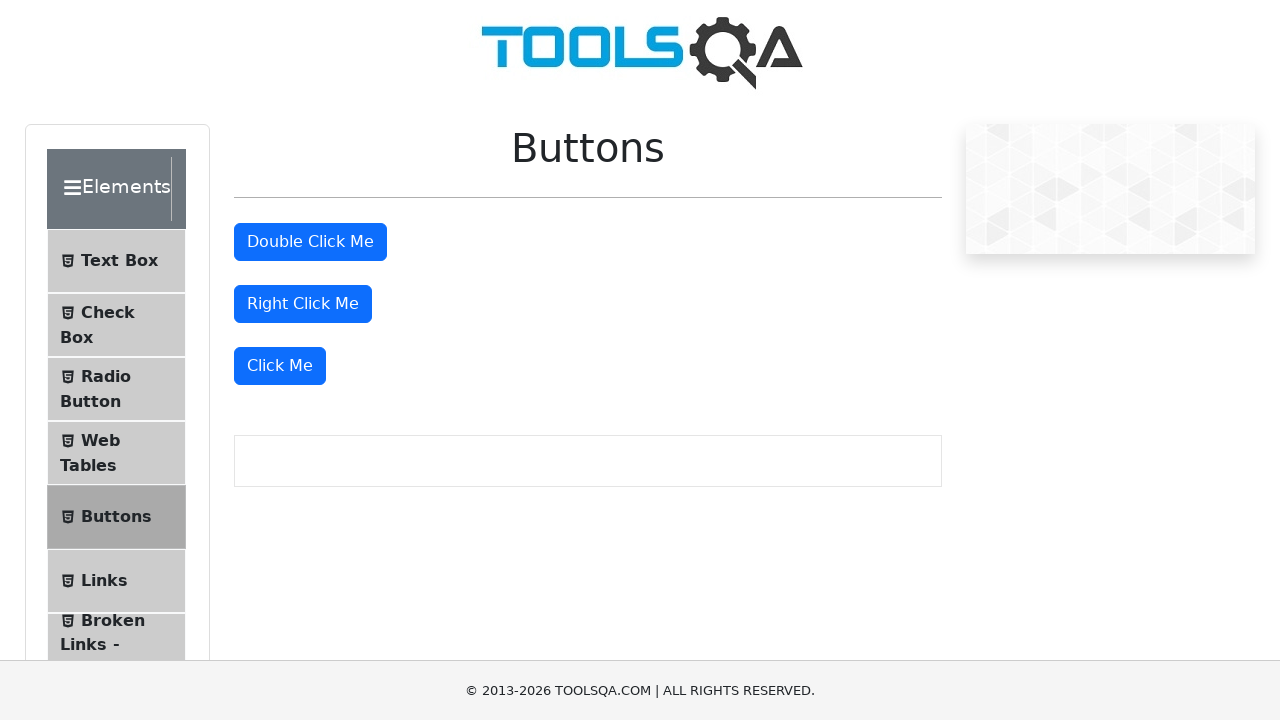

Double-clicked the 'Double Click Me' button at (310, 242) on xpath=//button[text()='Double Click Me']
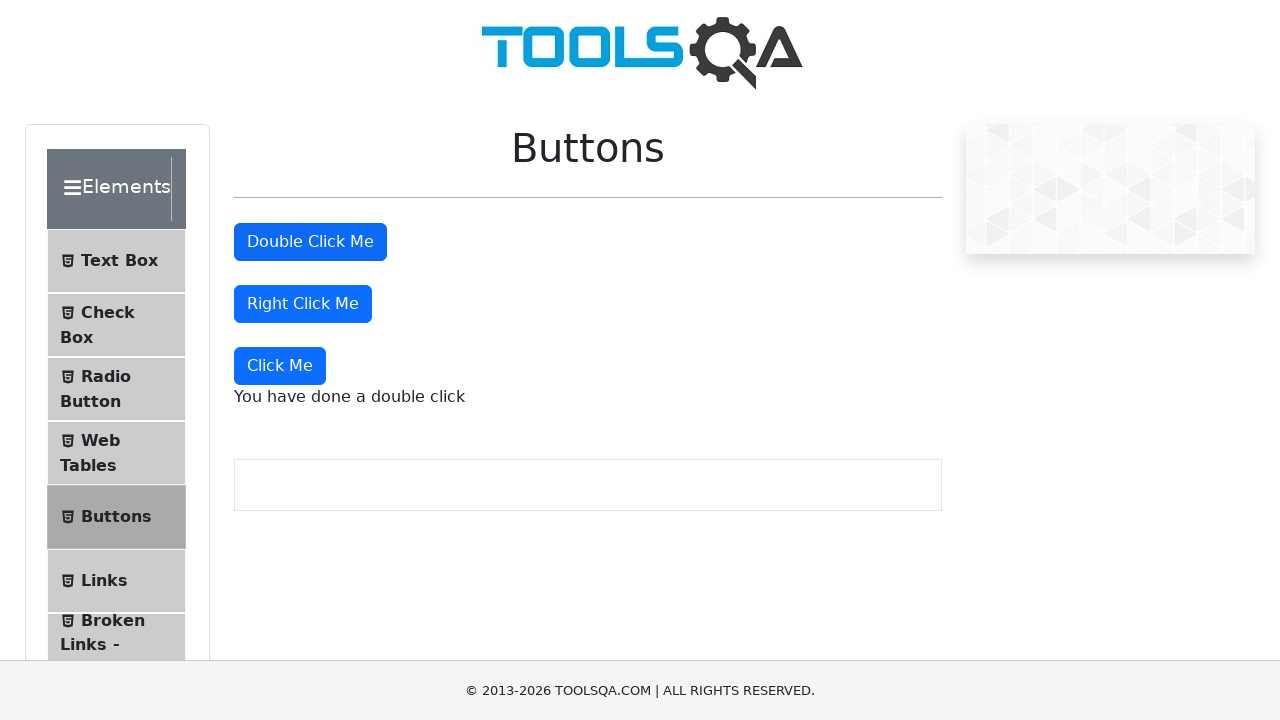

Waited 2000ms for double-click action to complete
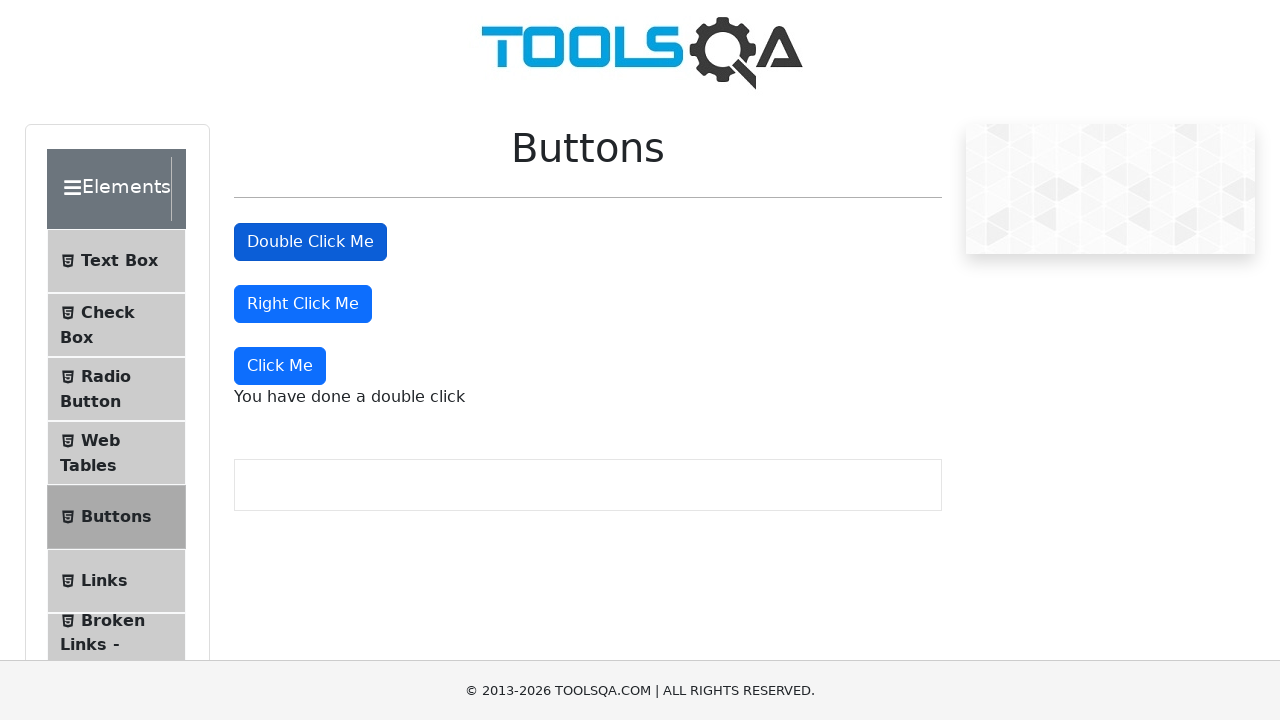

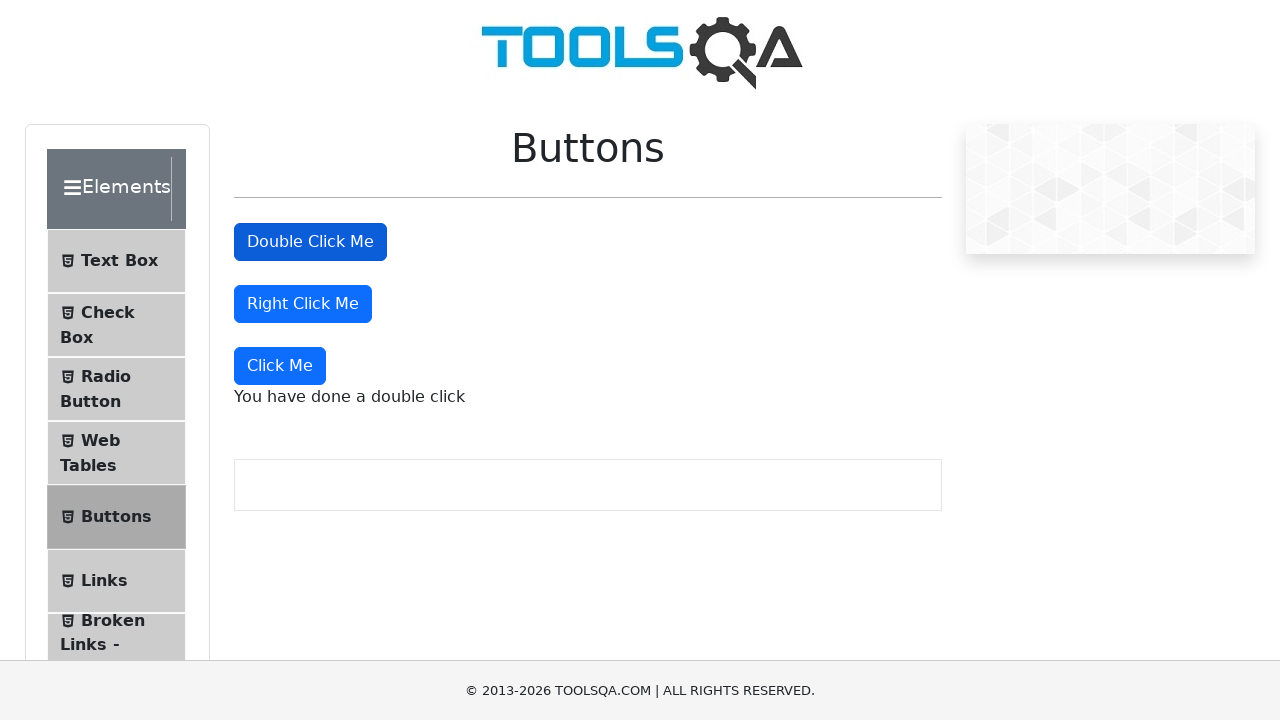